Tests table sorting by clicking the Due column header twice and verifying the values are sorted in descending order

Starting URL: http://the-internet.herokuapp.com/tables

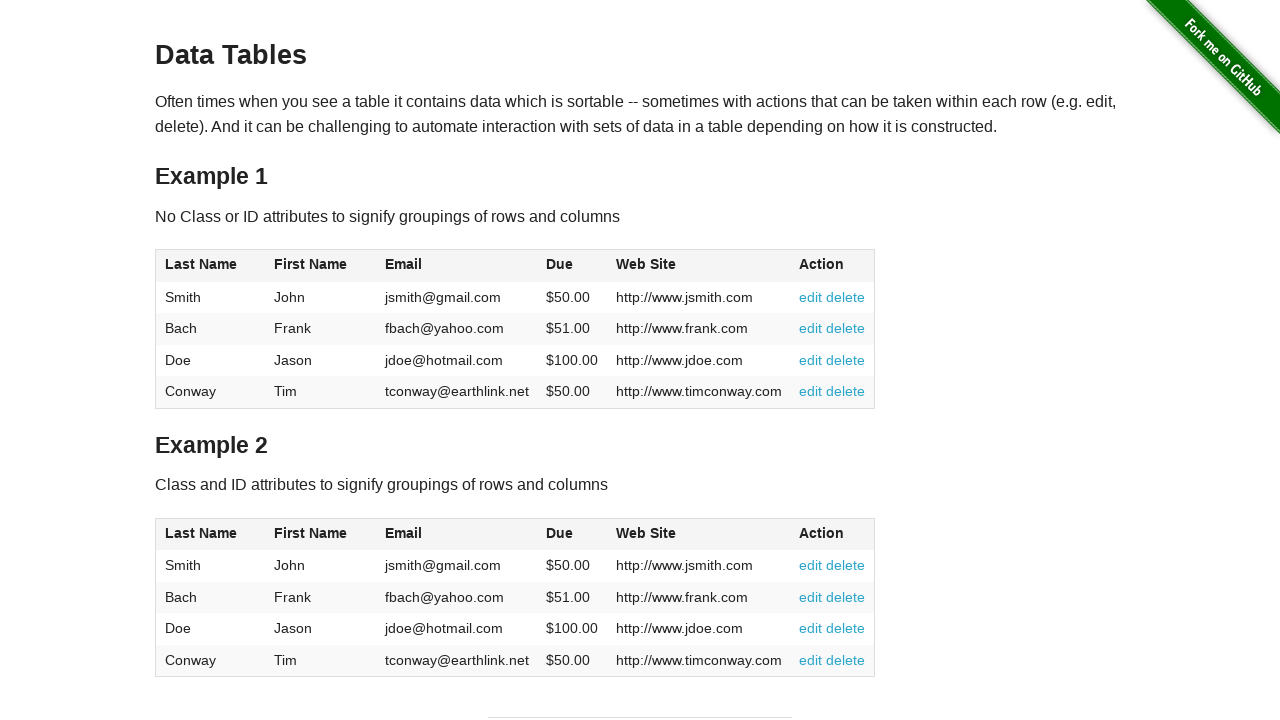

Clicked Due column header (first click) at (572, 266) on #table1 thead tr th:nth-of-type(4)
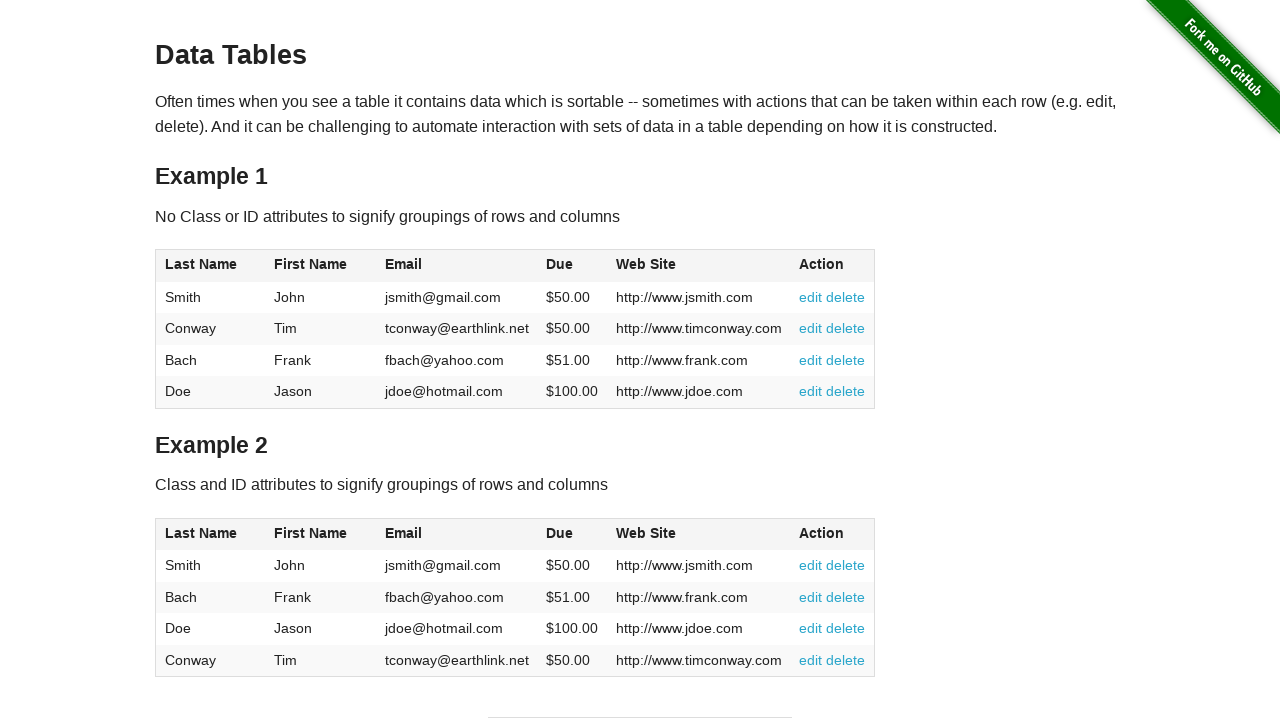

Clicked Due column header (second click) to sort in descending order at (572, 266) on #table1 thead tr th:nth-of-type(4)
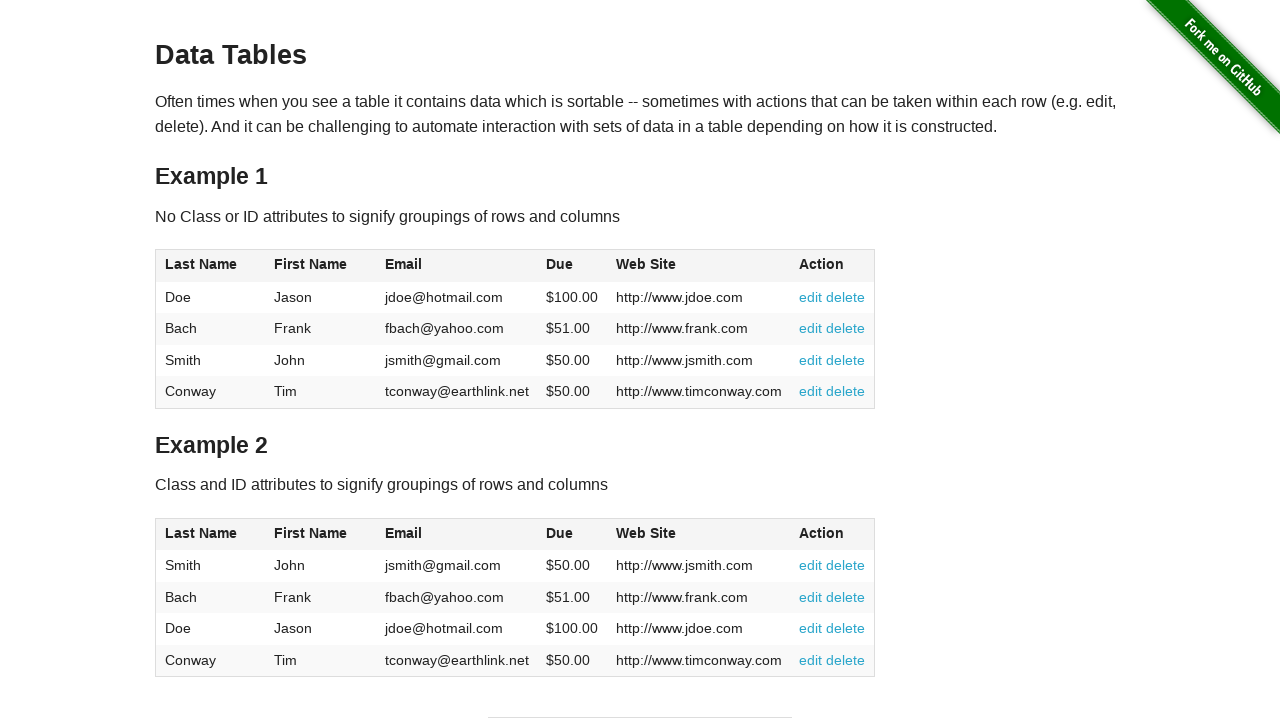

Table data loaded and ready
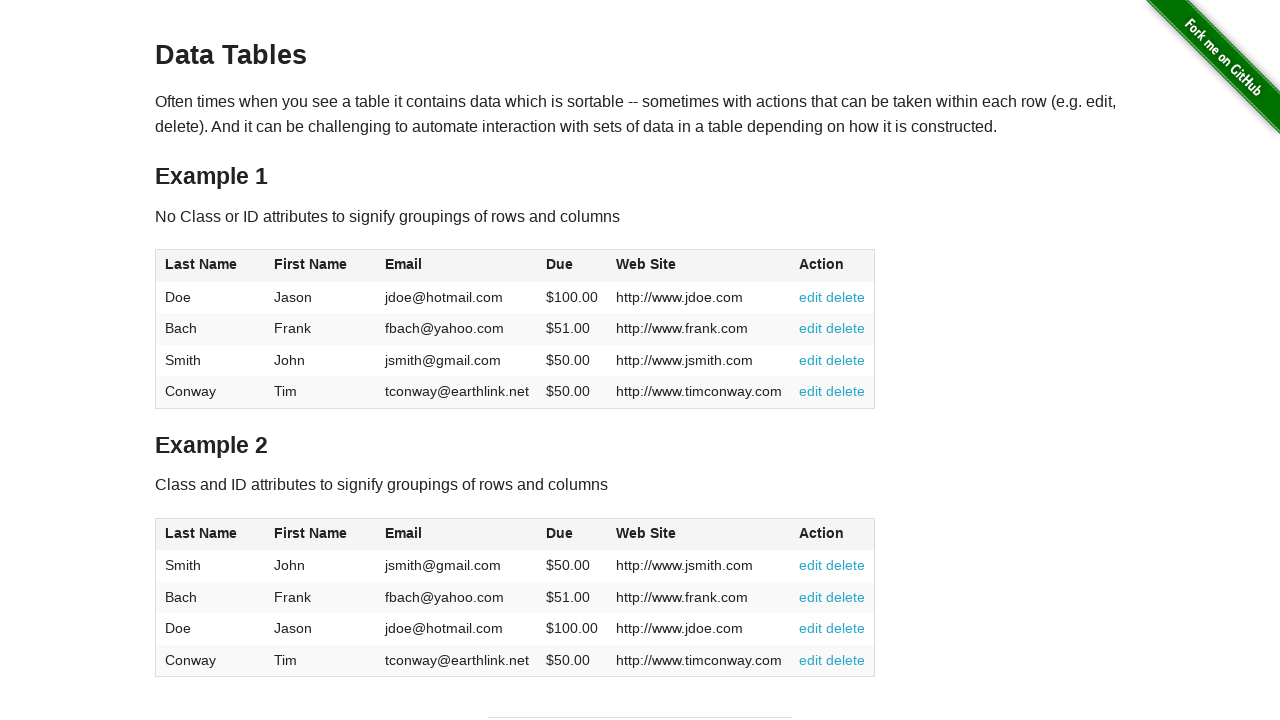

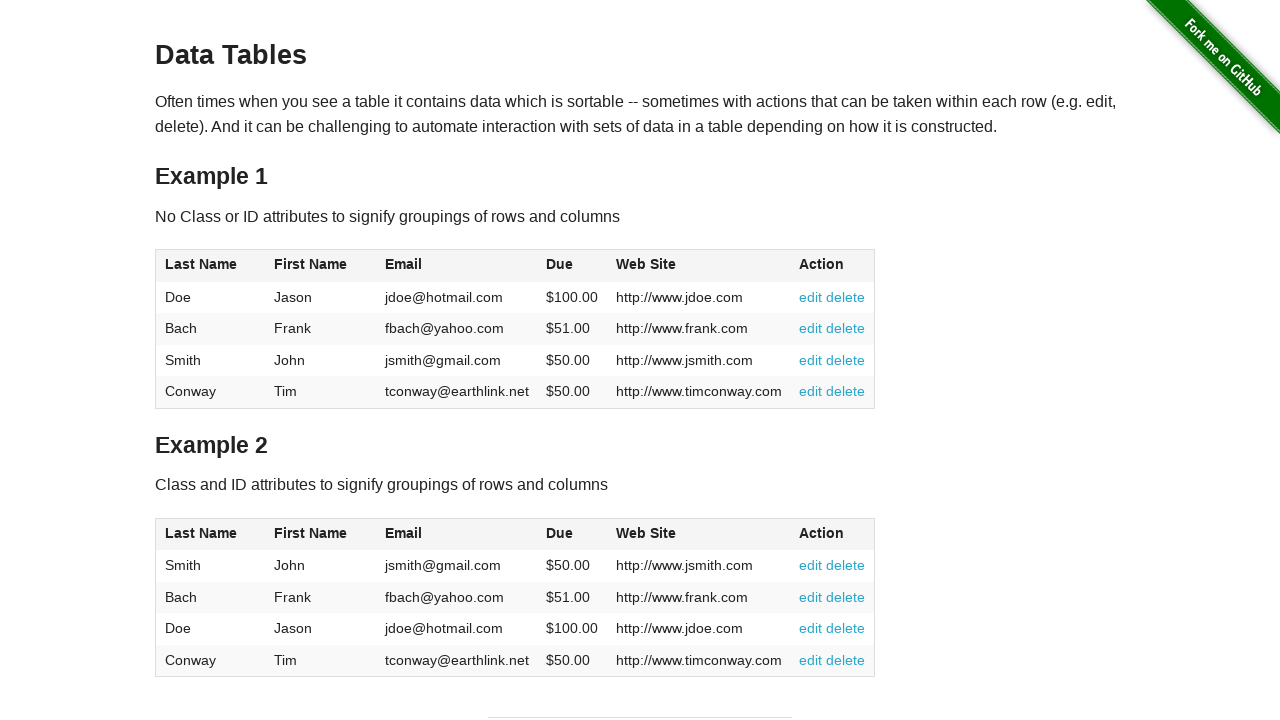